Tests that a canceled change to an employee name doesn't persist

Starting URL: https://devmountain-qa.github.io/employee-manager/1.2_Version/index.html

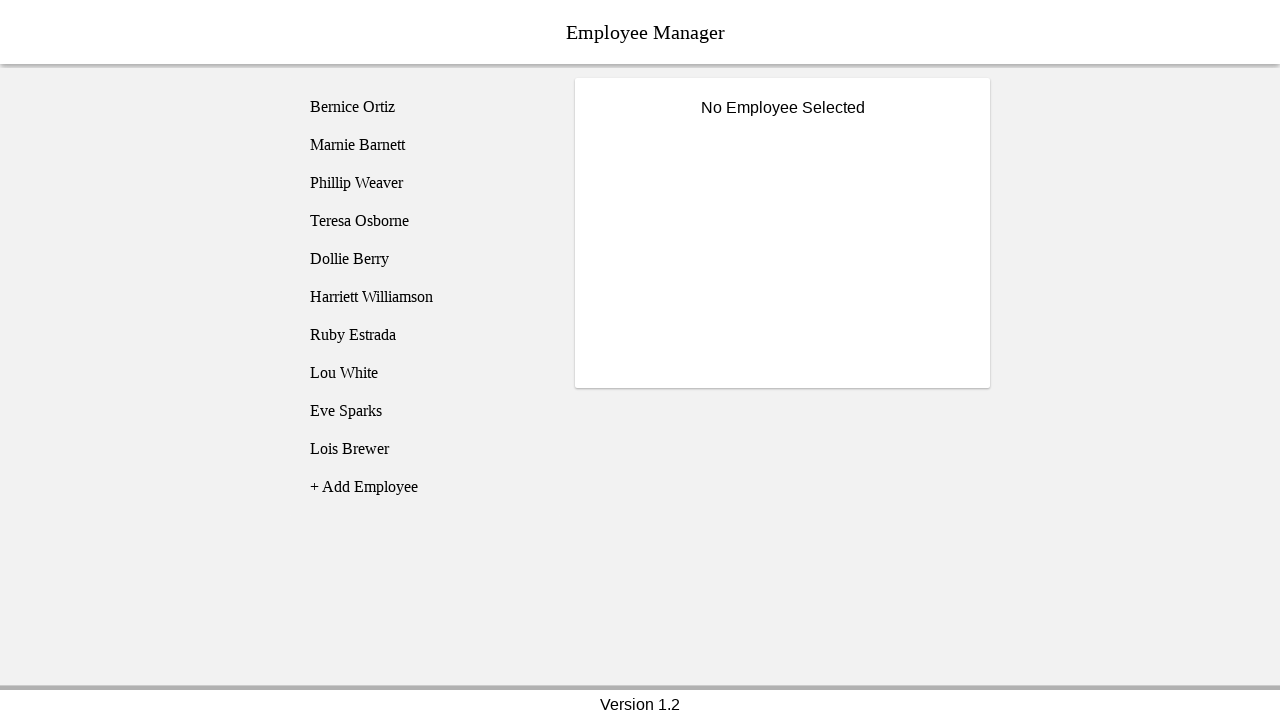

Clicked on Phillip Weaver (employee3) at (425, 183) on [name='employee3']
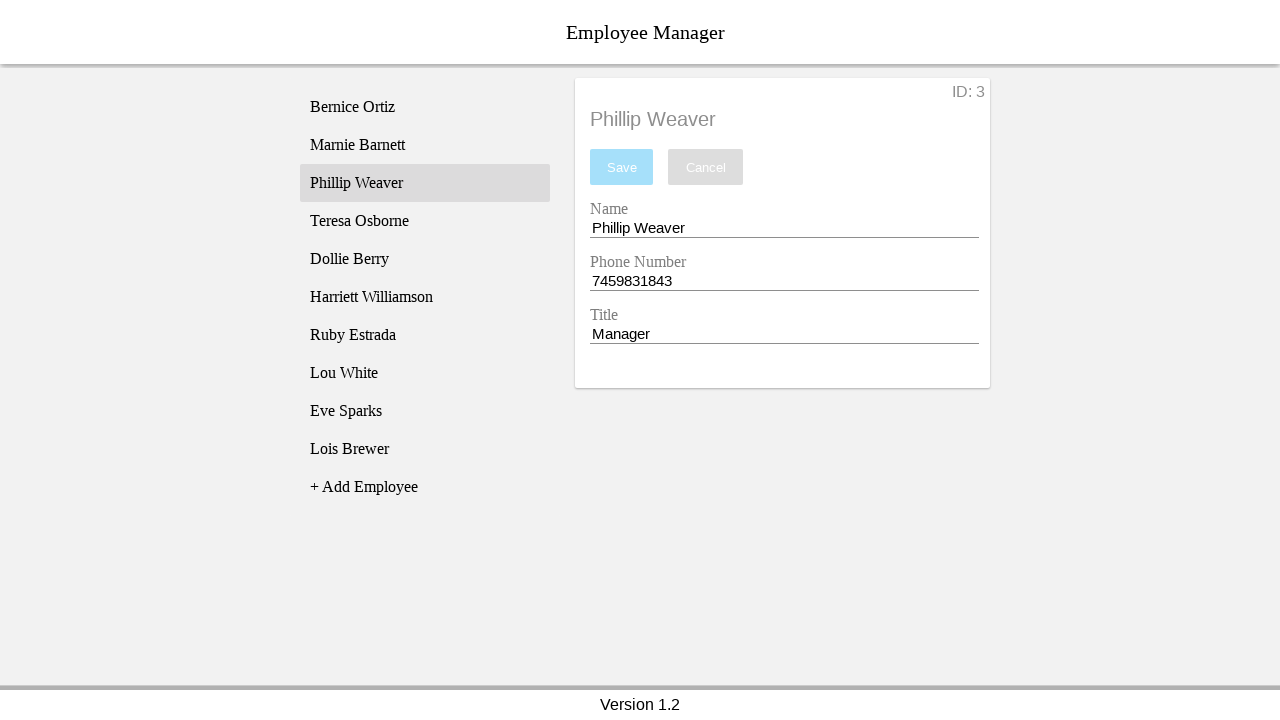

Name input field became visible
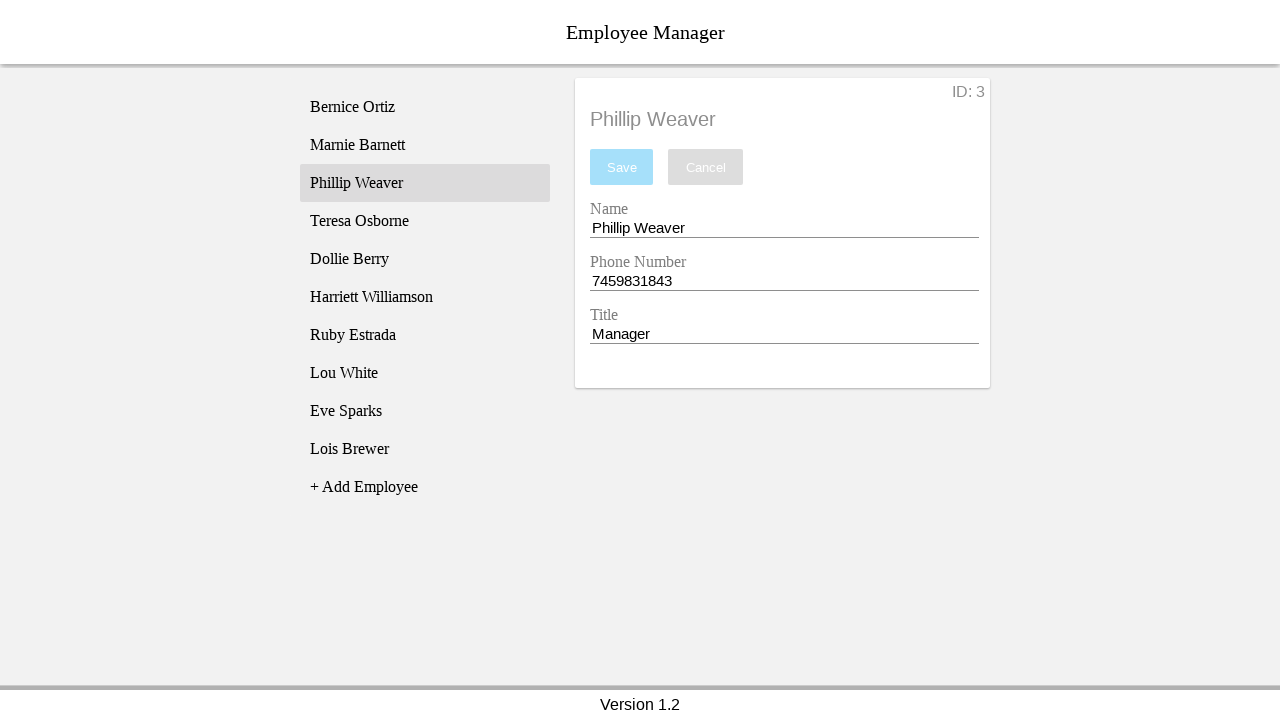

Cleared the name input field on [name='nameEntry']
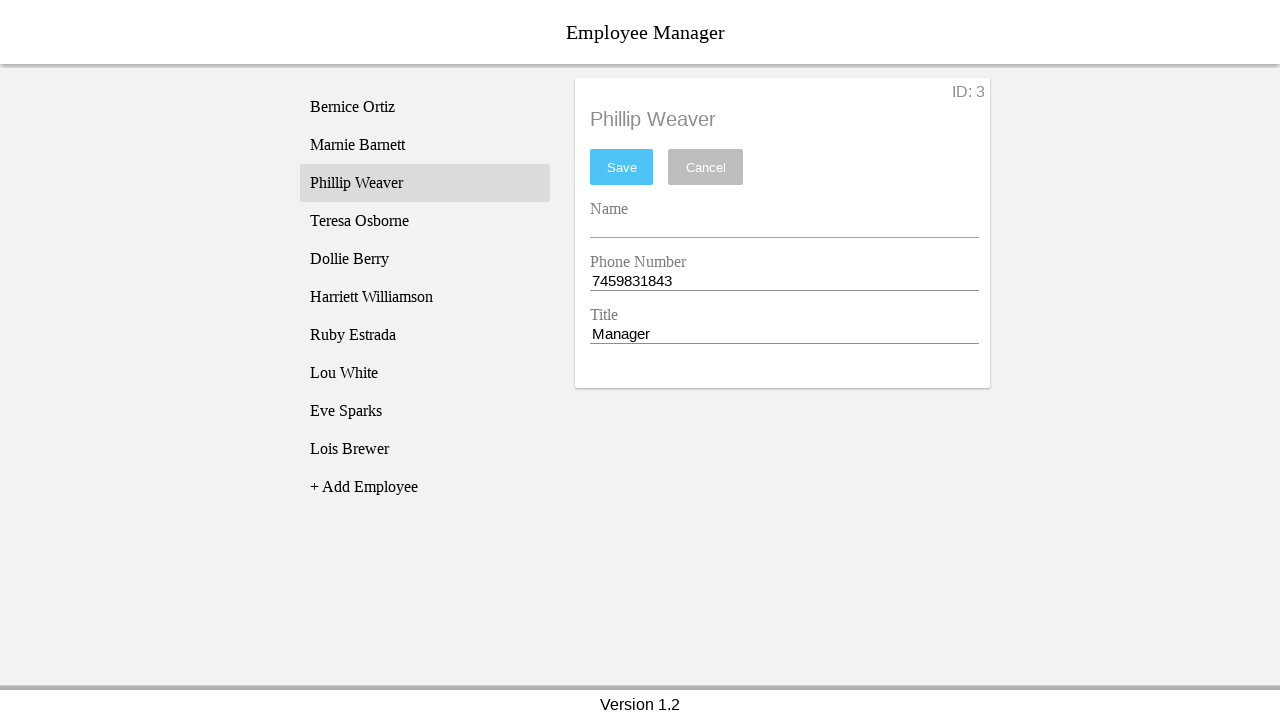

Filled name input field with 'Test Name' on [name='nameEntry']
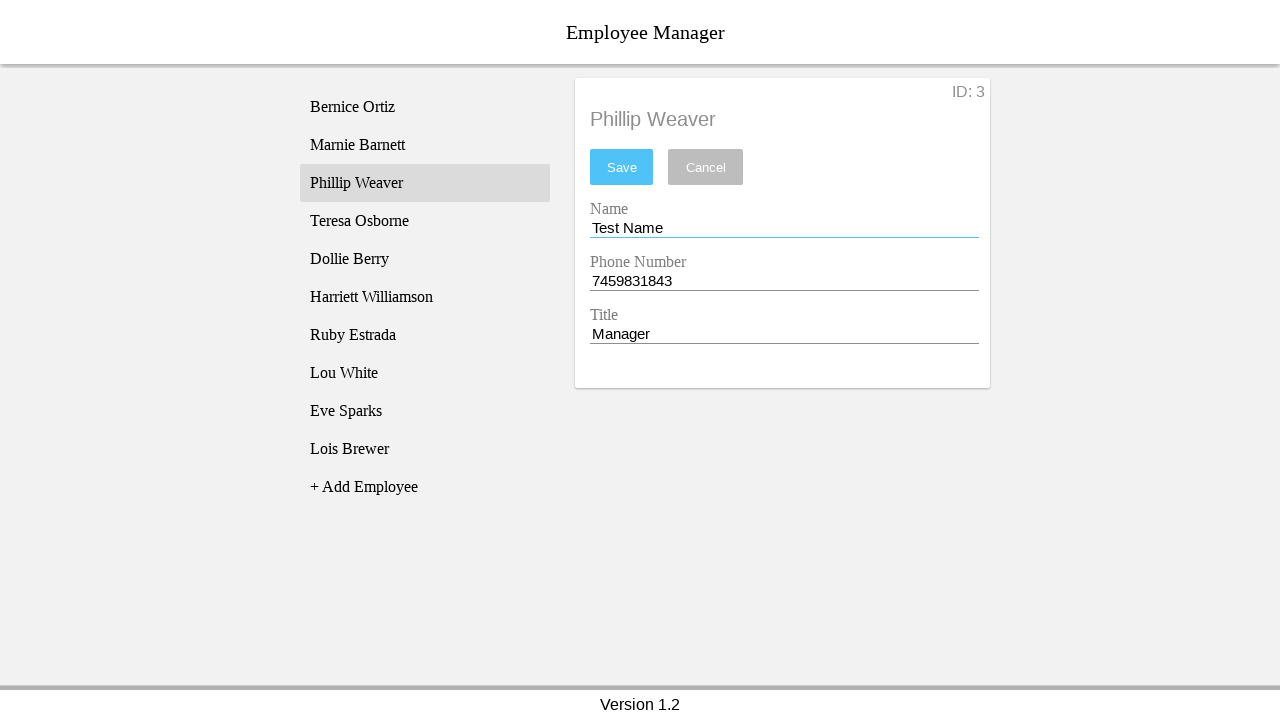

Clicked cancel button to discard changes at (706, 167) on [name='cancel']
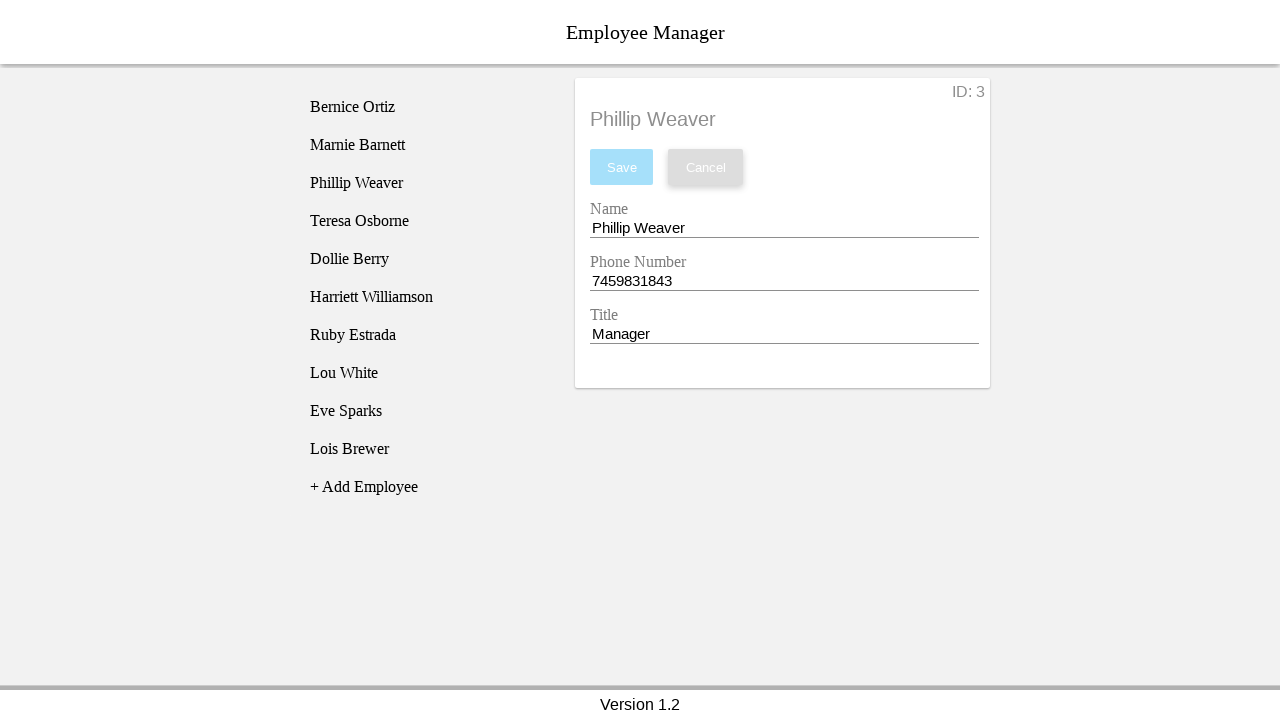

Verified name input field still exists after cancel (change was reverted)
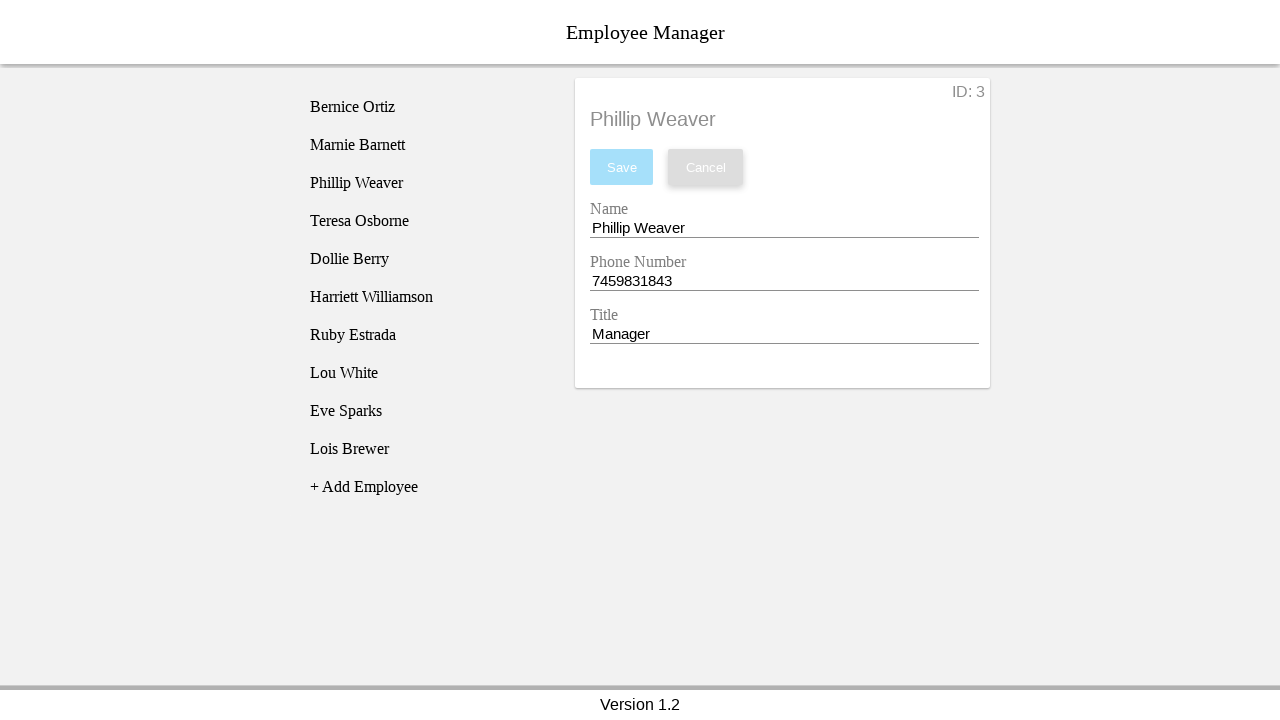

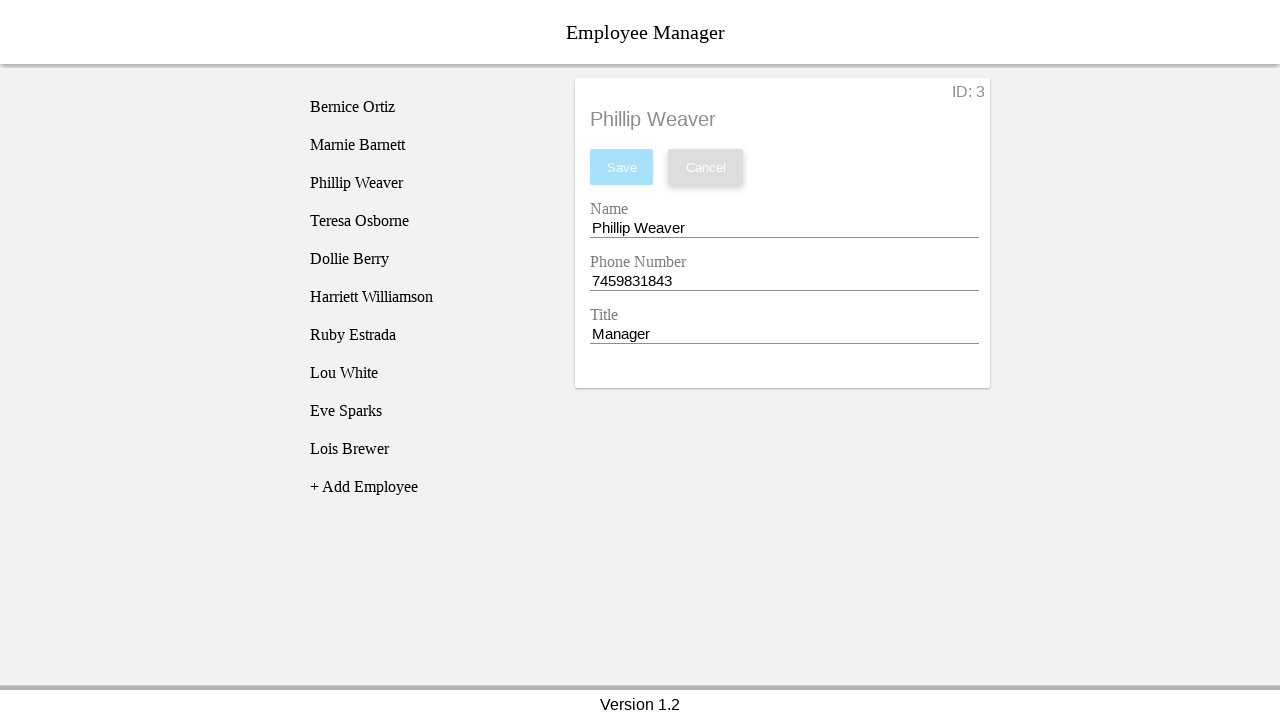